Tests the autocomplete feature on the jQuery UI demo page by entering a partial text "P" in the input field and selecting "Python" from the autocomplete suggestions.

Starting URL: https://jqueryui.com/autocomplete/

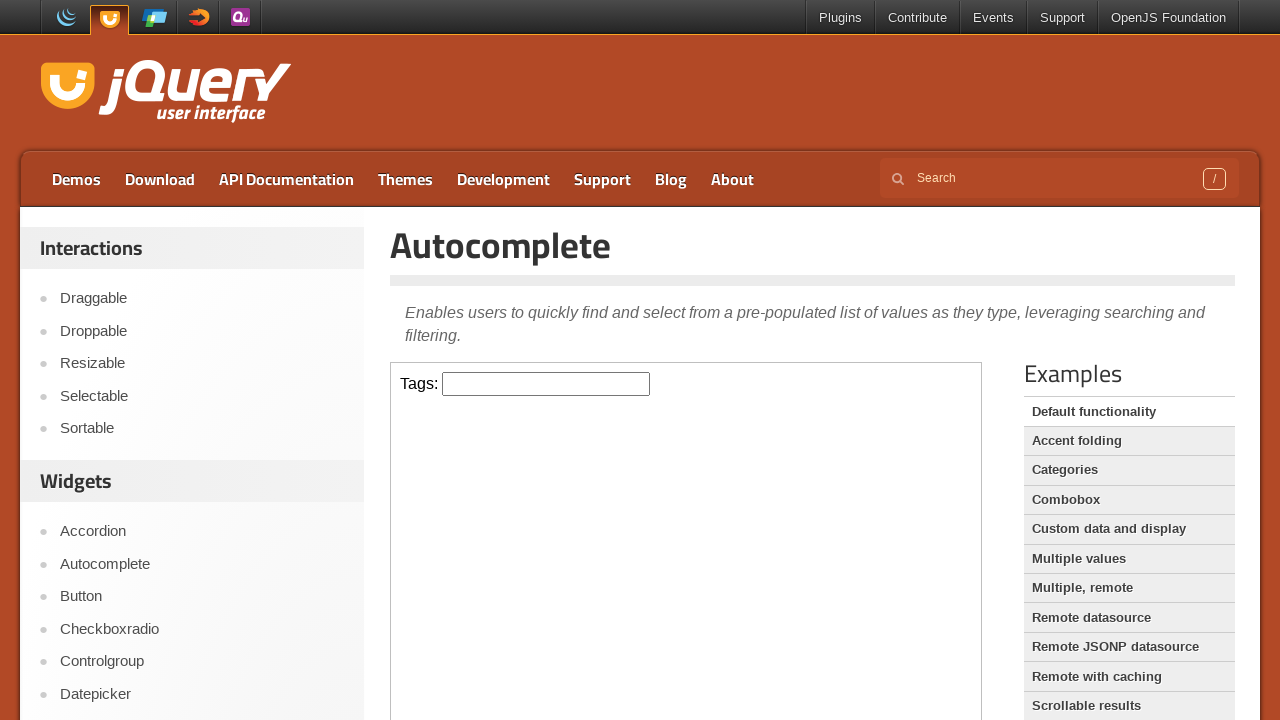

Clicked on the input field inside the iframe at (546, 384) on iframe >> internal:control=enter-frame >> input
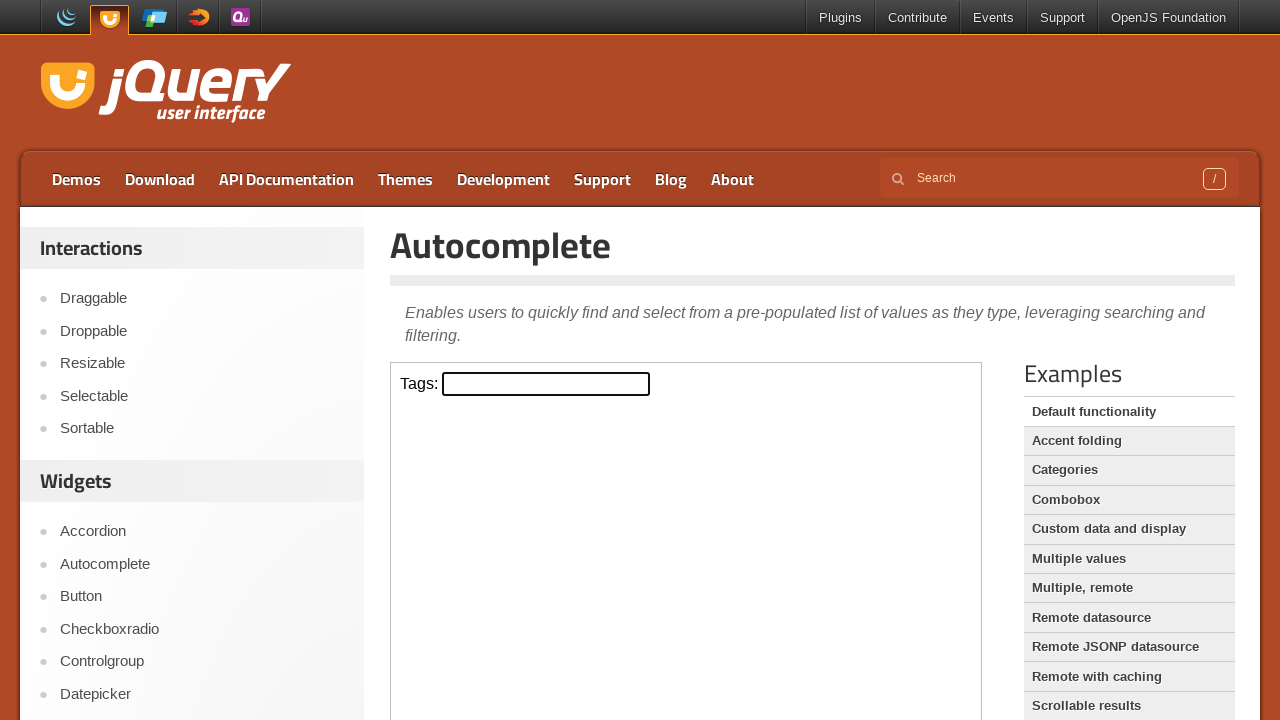

Filled input field with 'P' to trigger autocomplete suggestions on iframe >> internal:control=enter-frame >> input
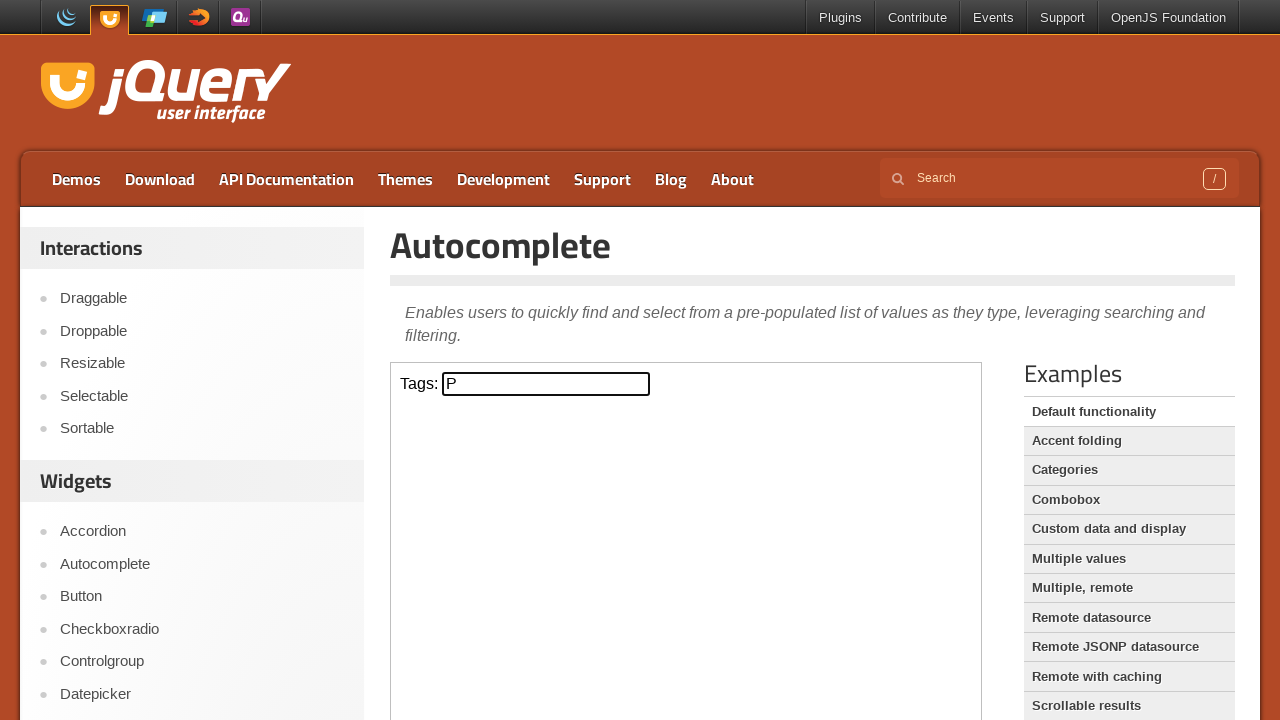

Selected 'Python' from the autocomplete suggestions at (546, 577) on iframe >> internal:control=enter-frame >> text=Python
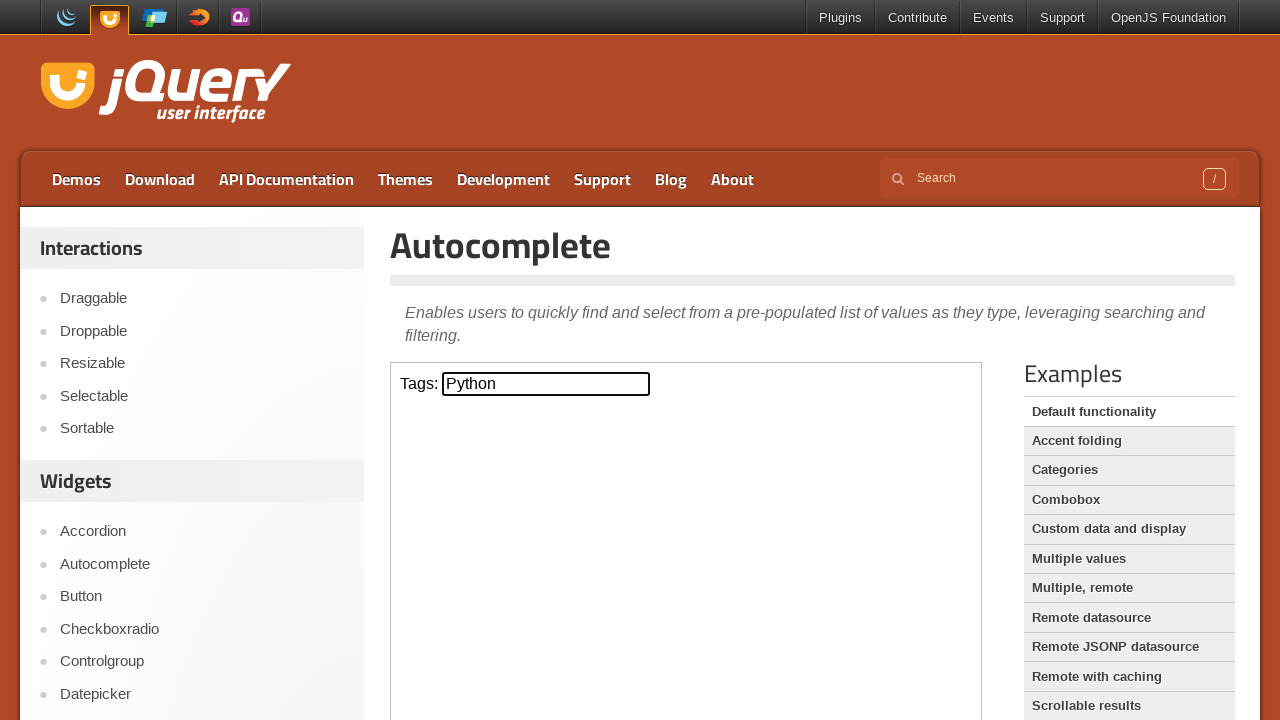

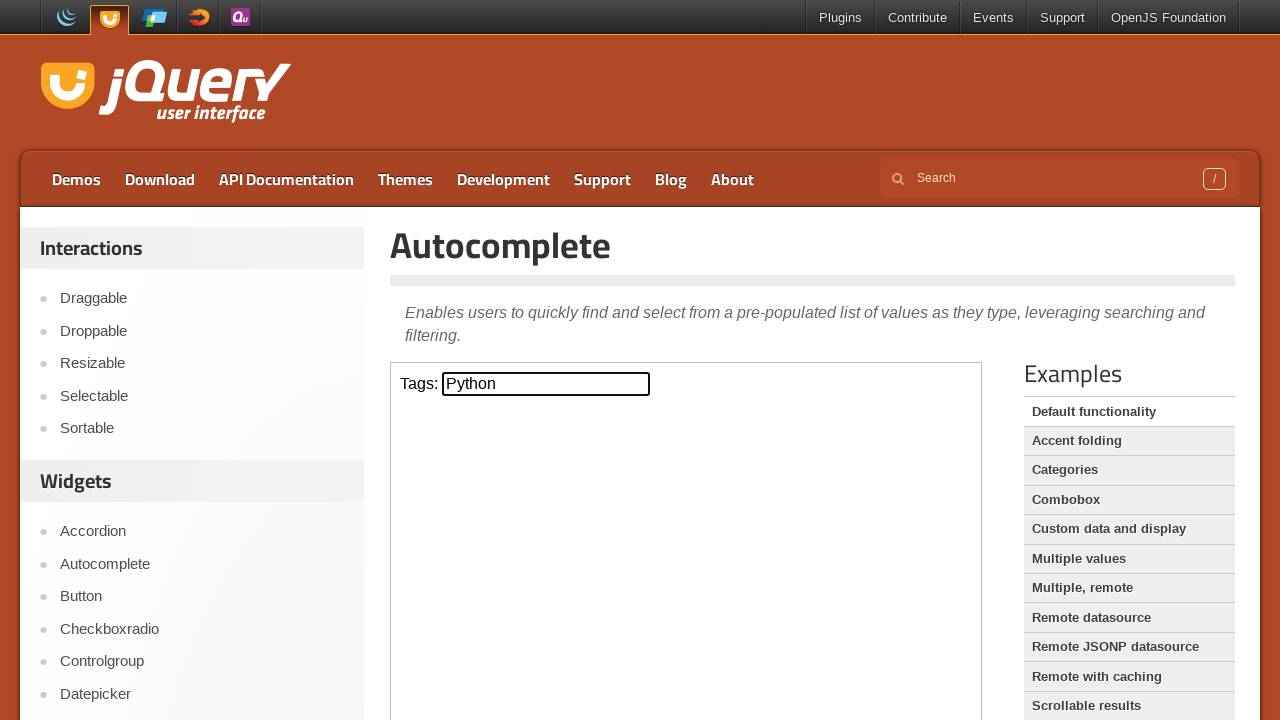